Tests browser window handling by clicking a link that opens a new window, iterating through all window handles, and switching back to the main window.

Starting URL: https://the-internet.herokuapp.com/windows

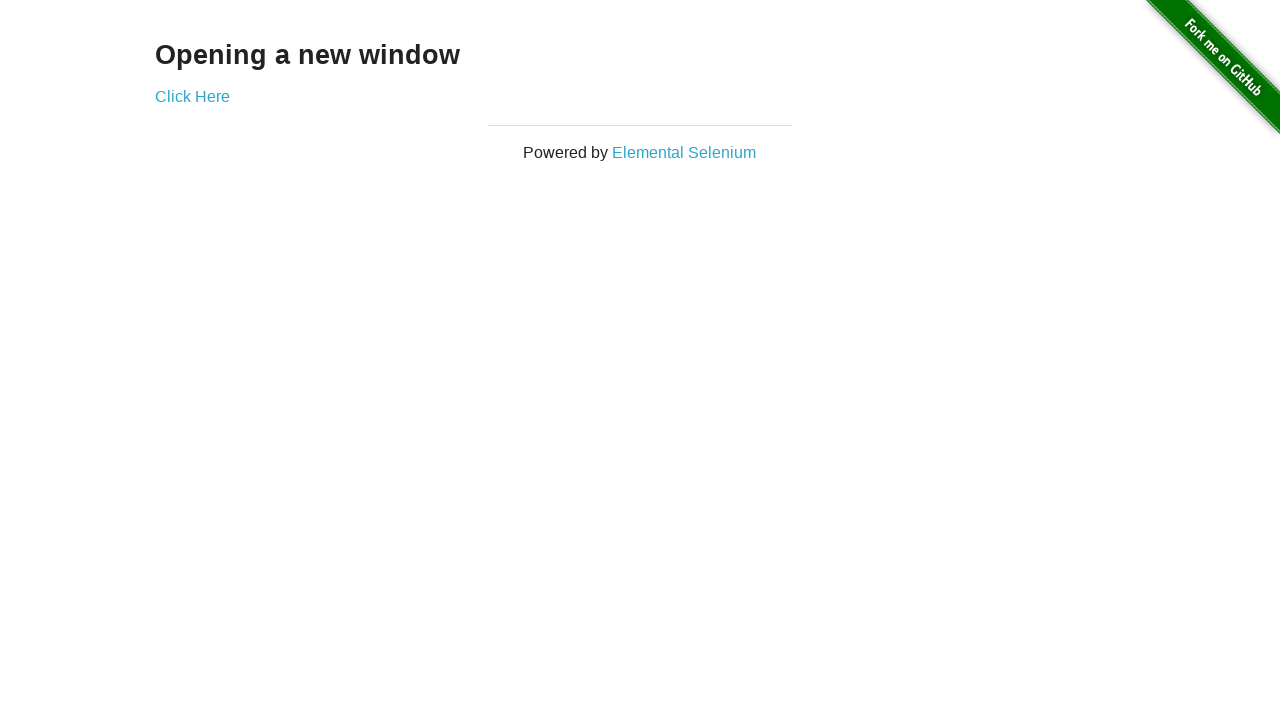

Stored reference to main page
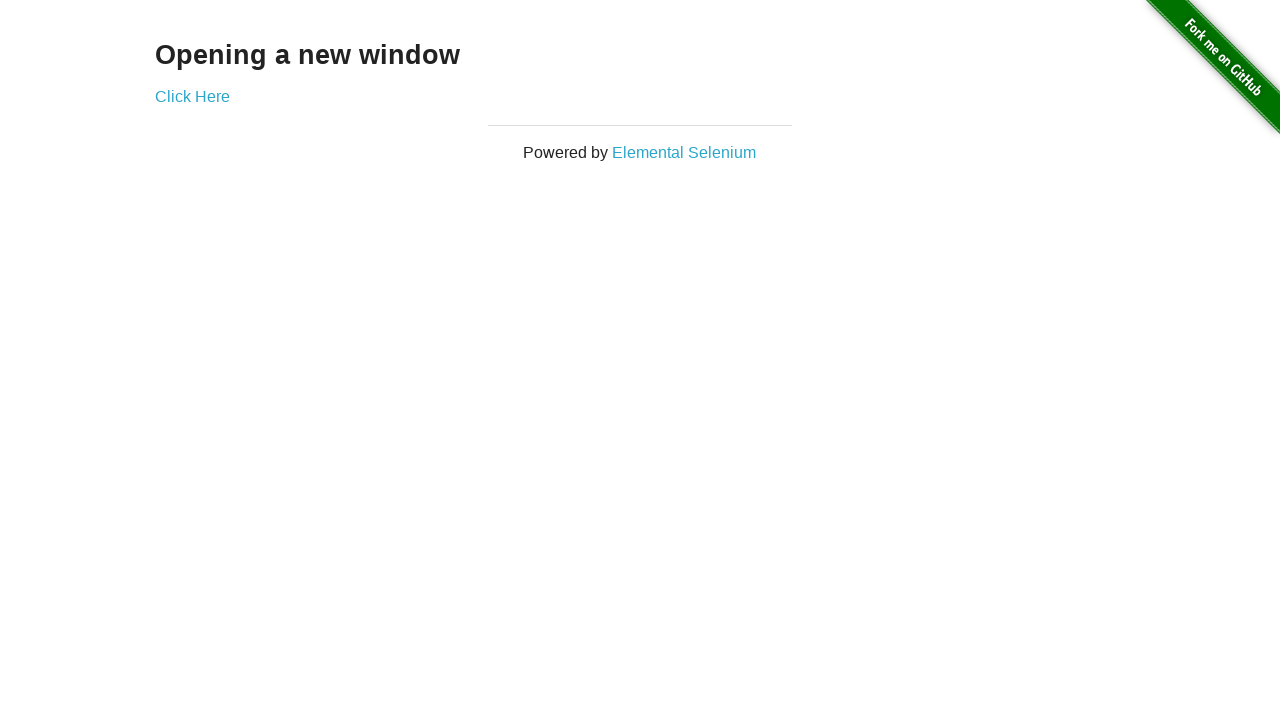

Clicked 'Click Here' link to open new window at (192, 96) on xpath=//a[normalize-space()='Click Here']
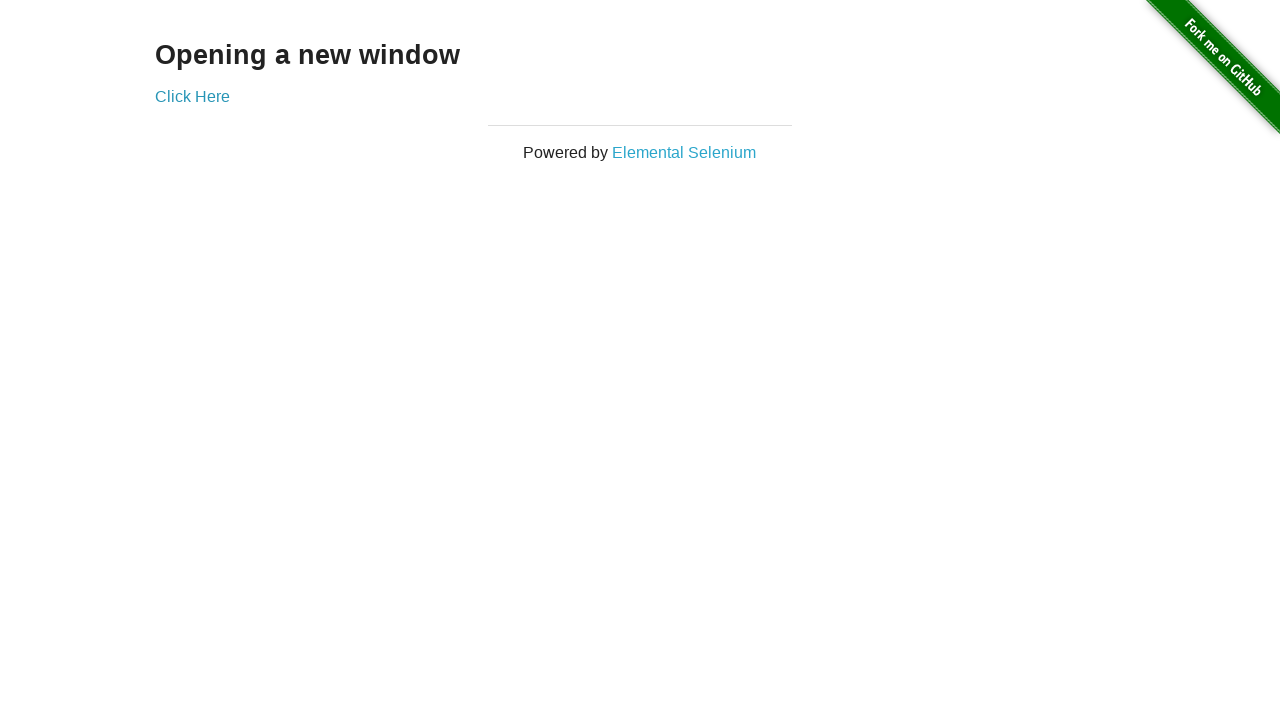

Retrieved new page object from context
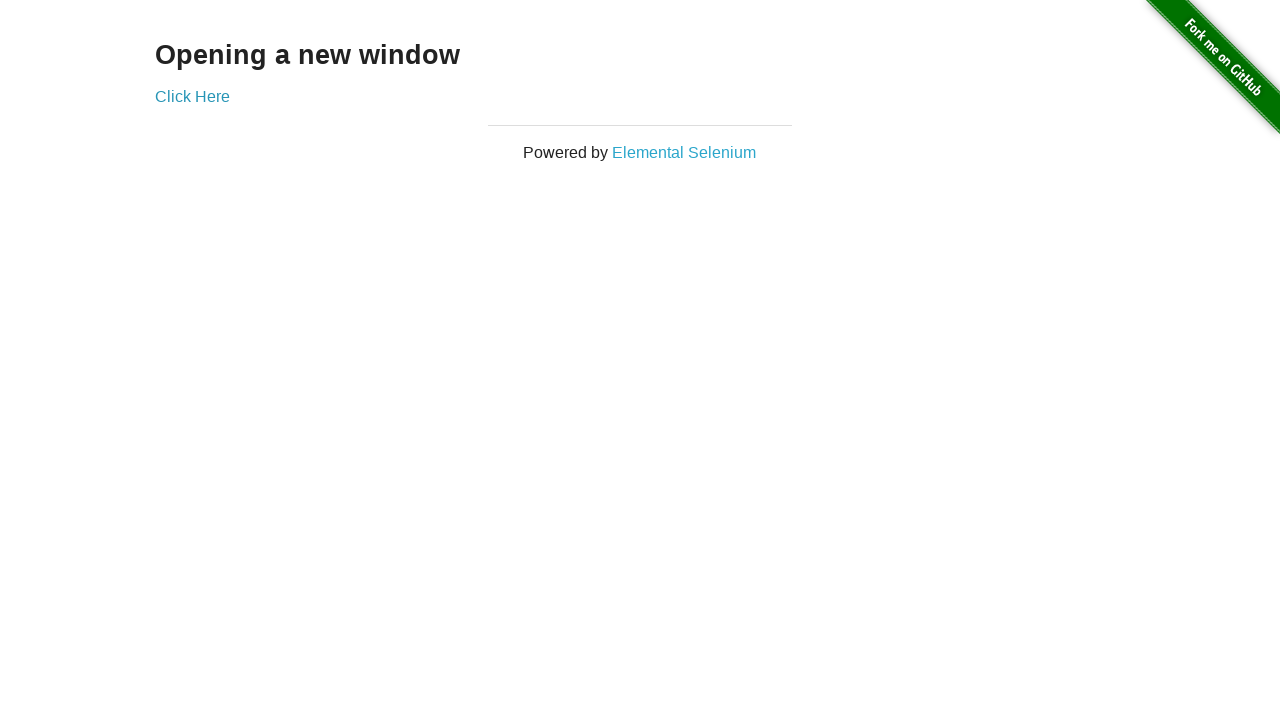

New page finished loading
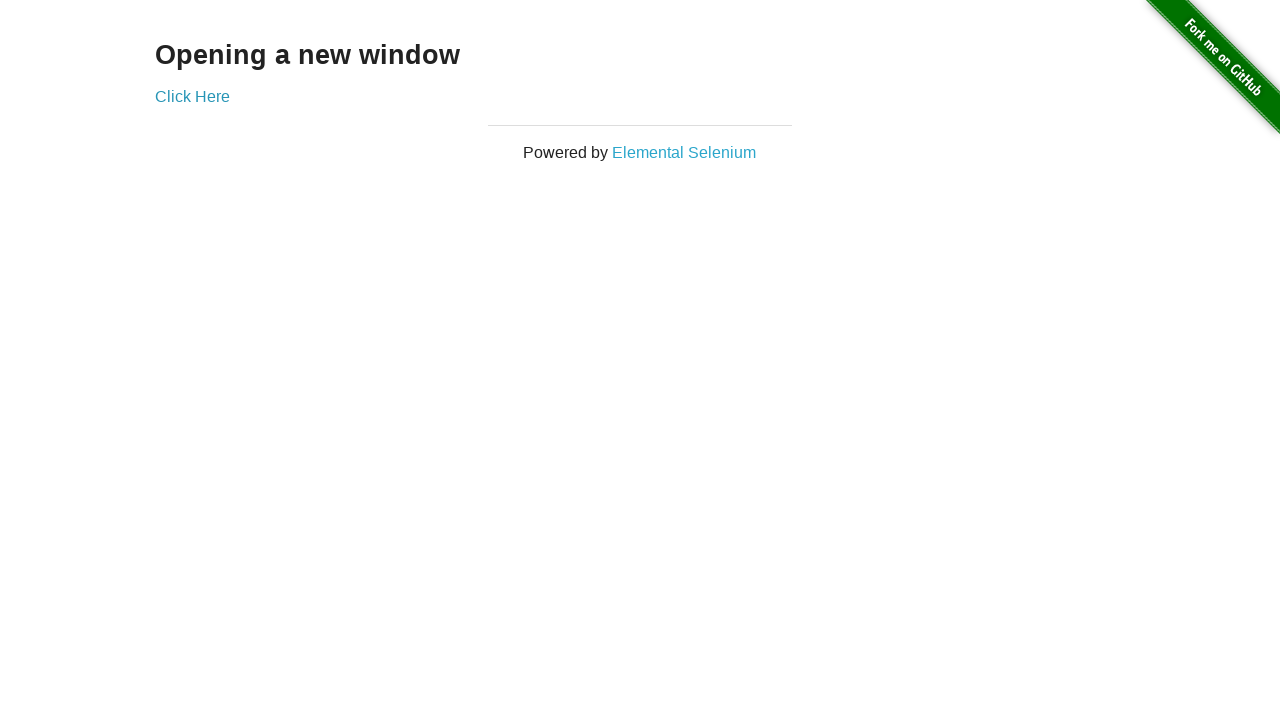

Retrieved all pages from context
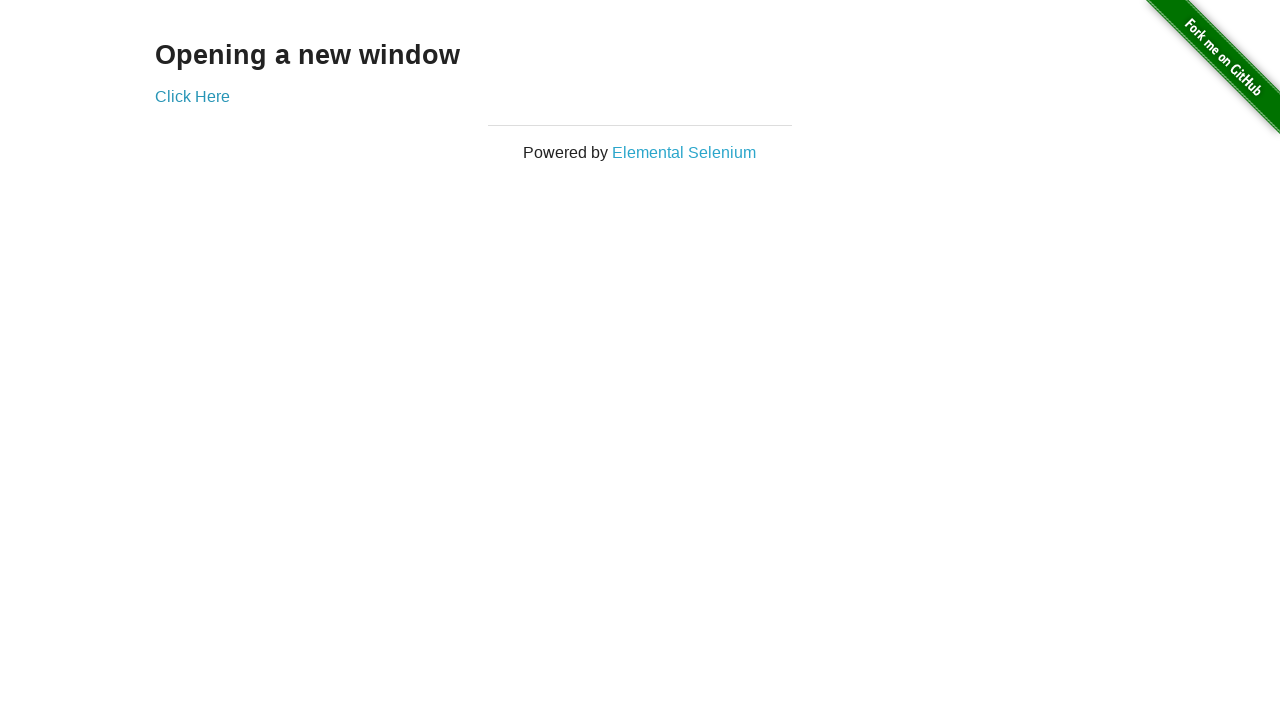

Brought window to front during iteration
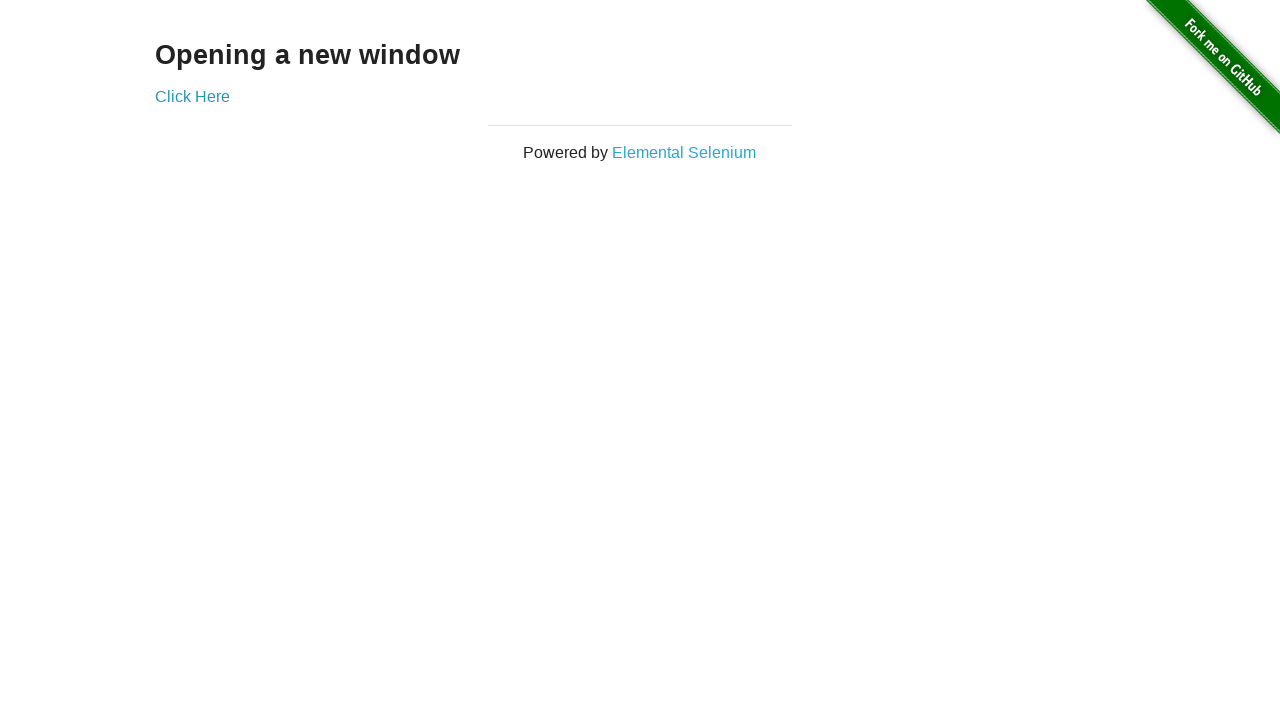

Brought window to front during iteration
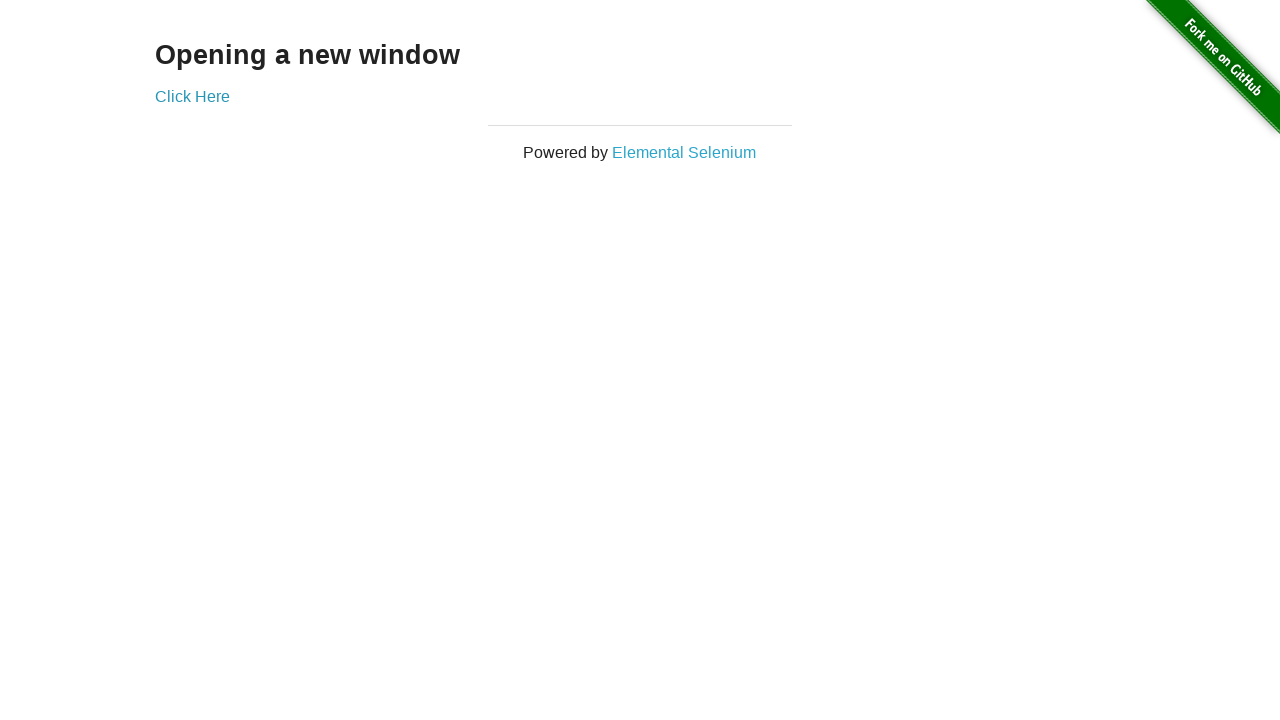

Switched back to main window
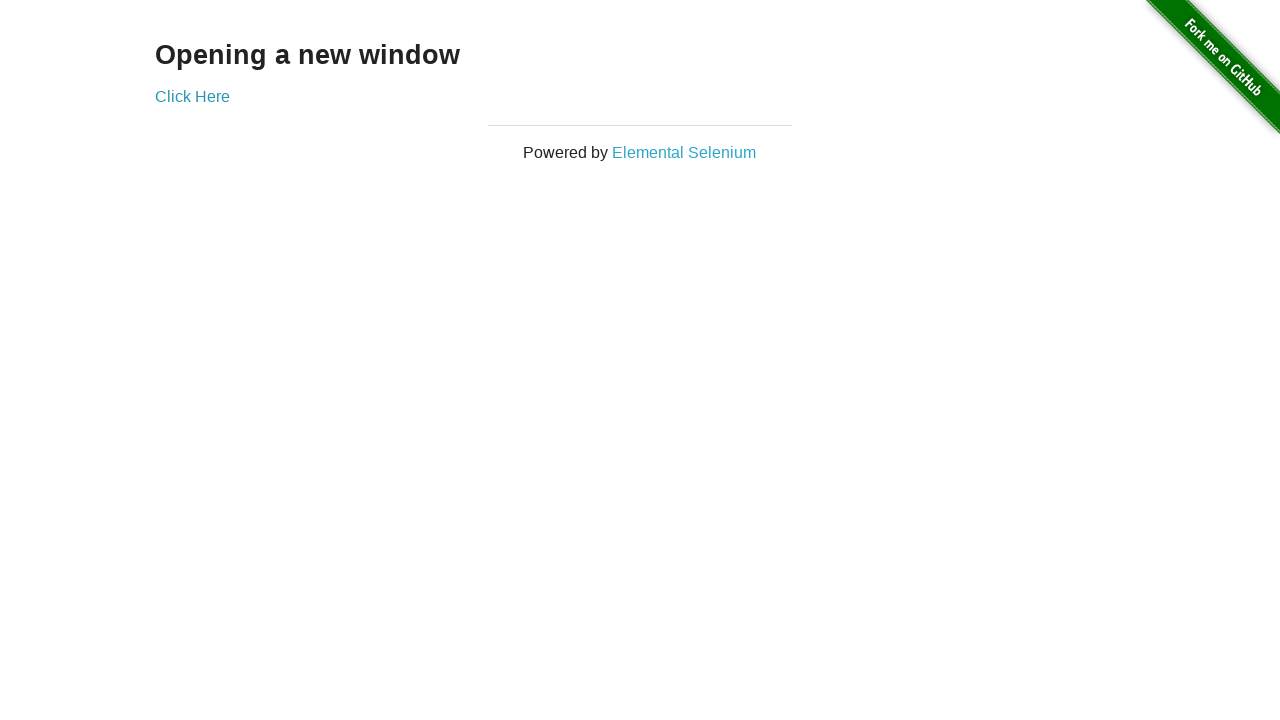

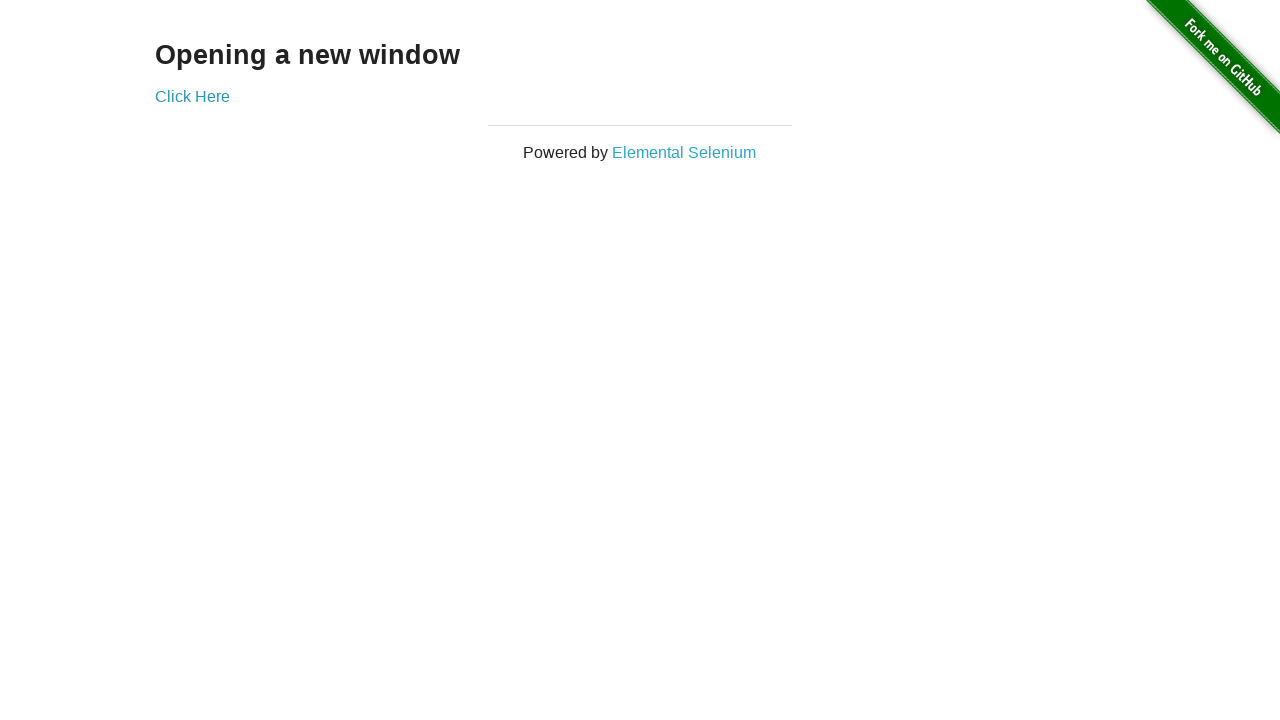